Tests drag and drop functionality on jQuery UI demo page by dragging an element from source to target location

Starting URL: https://jqueryui.com/droppable/

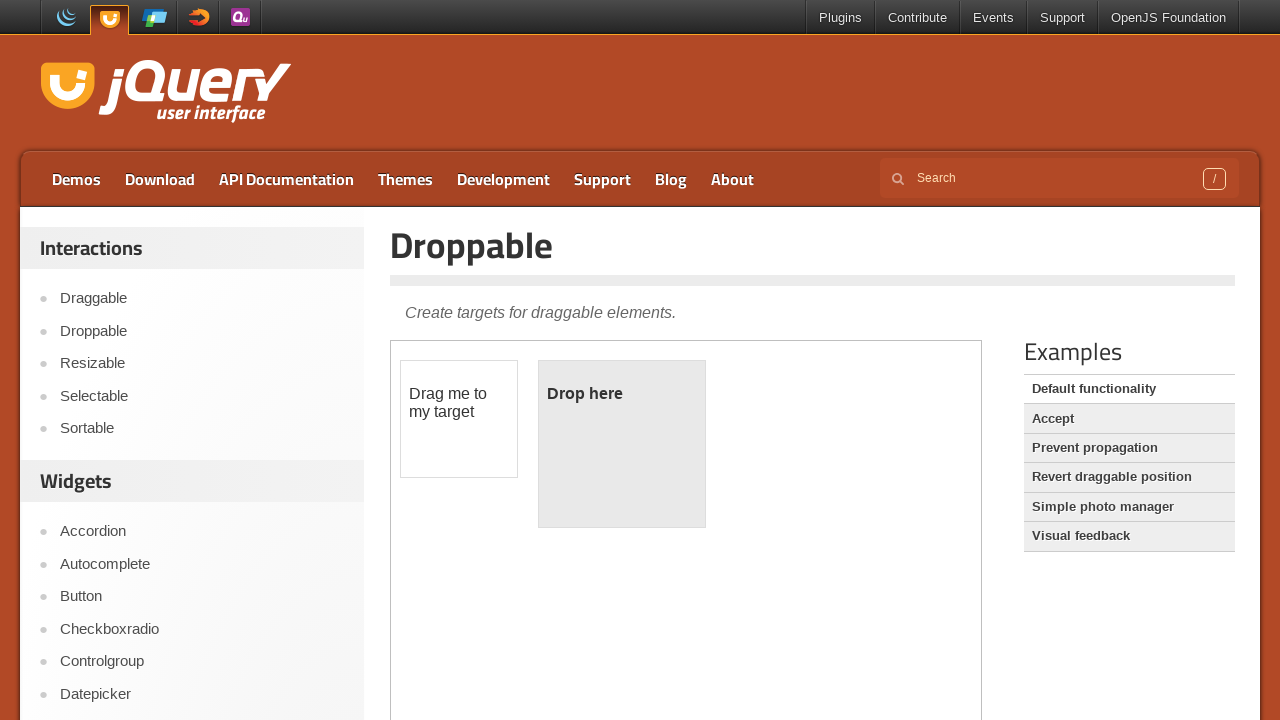

Located the demo frame containing drag-drop functionality
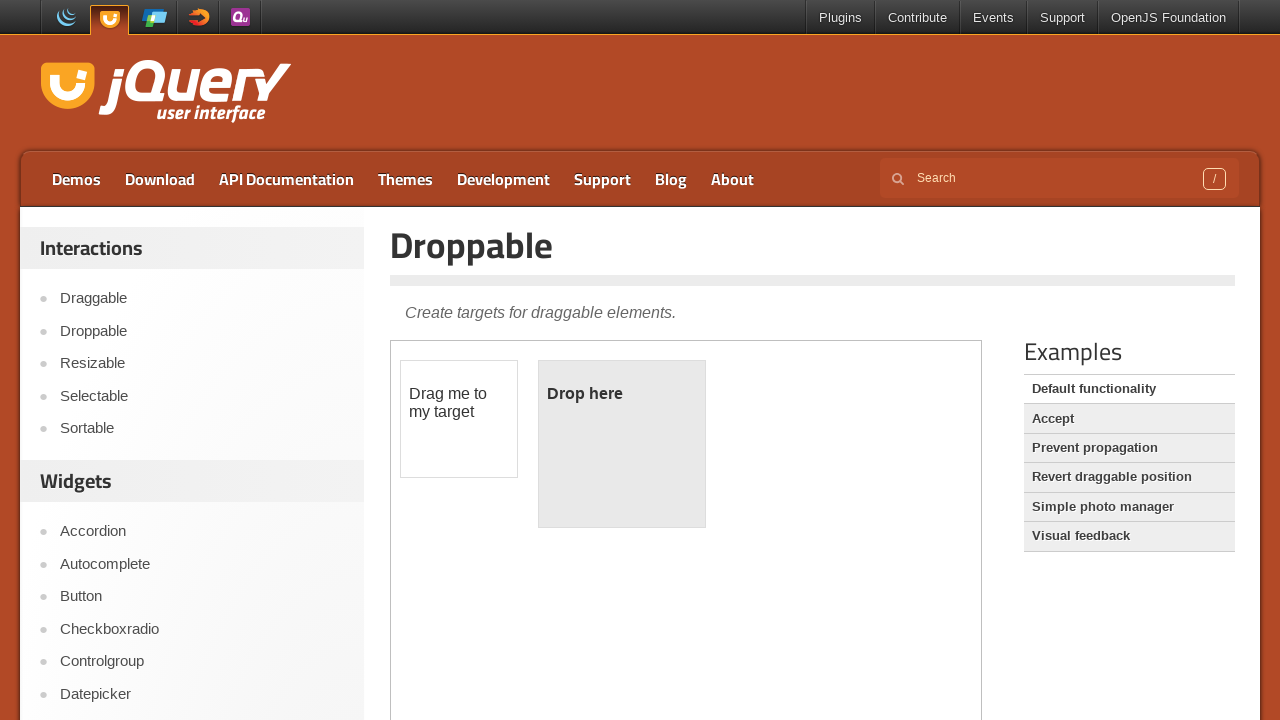

Located the draggable source element
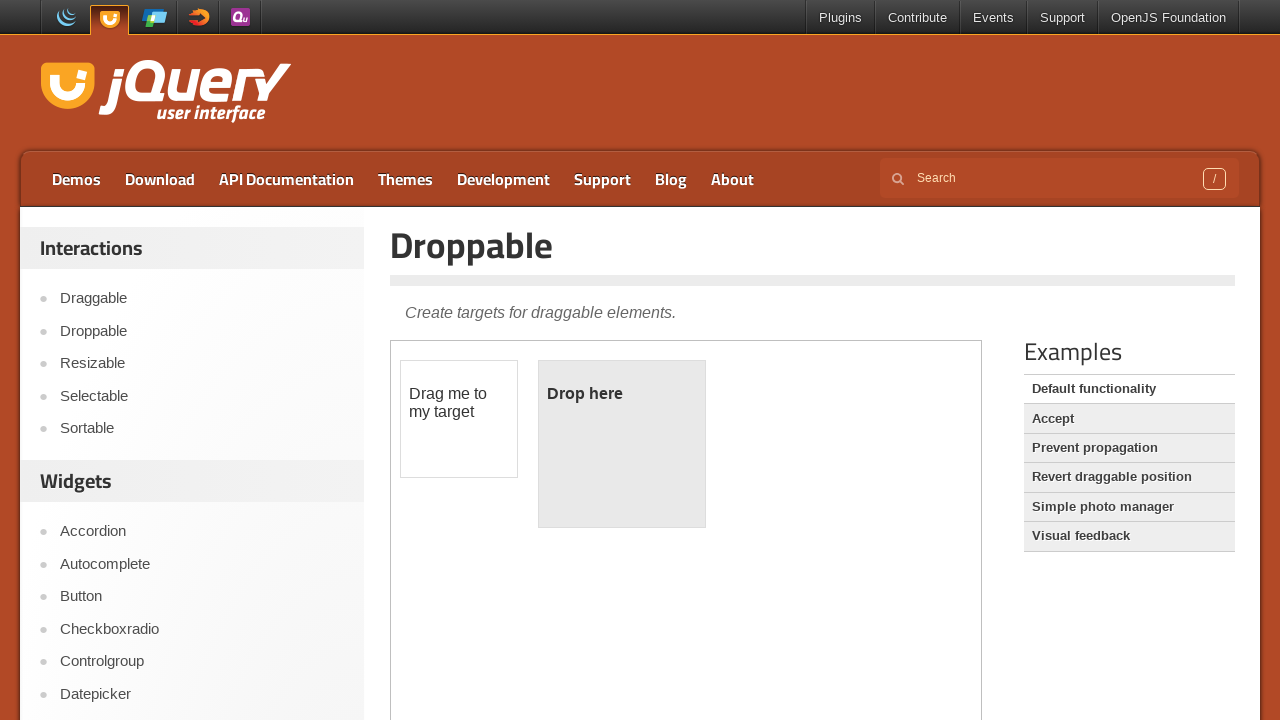

Located the droppable target element
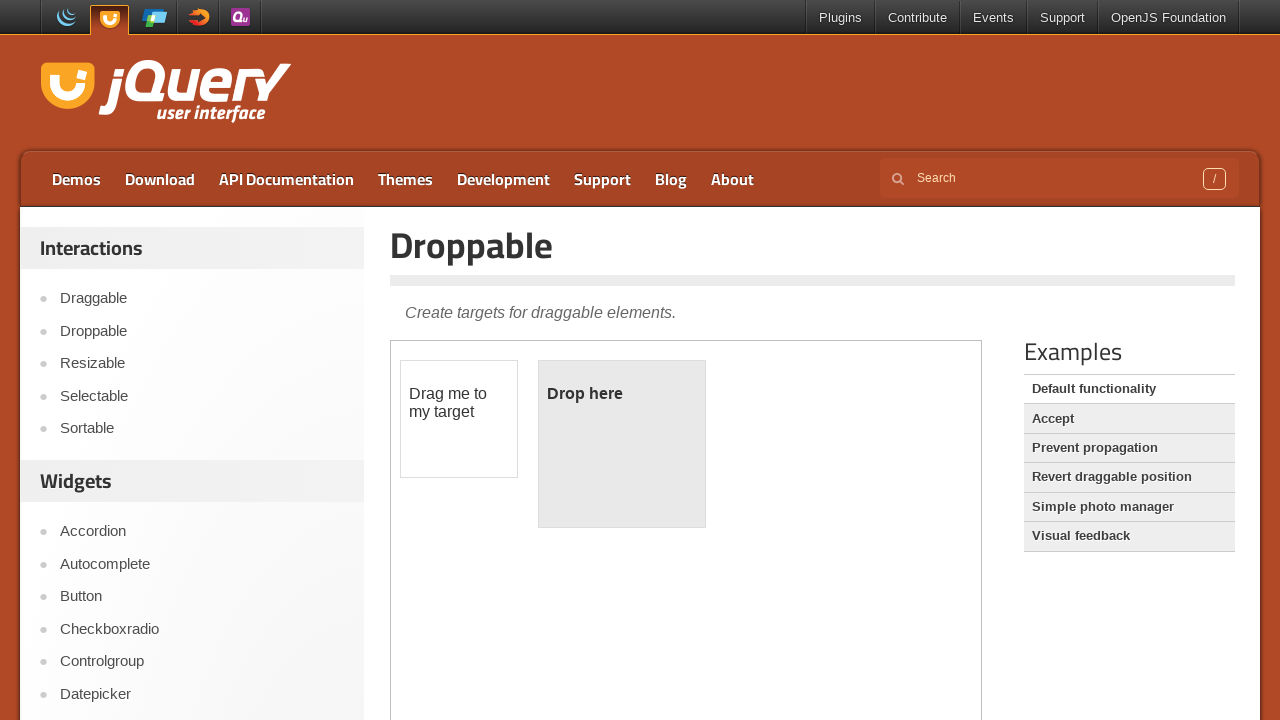

Dragged source element to target location at (622, 444)
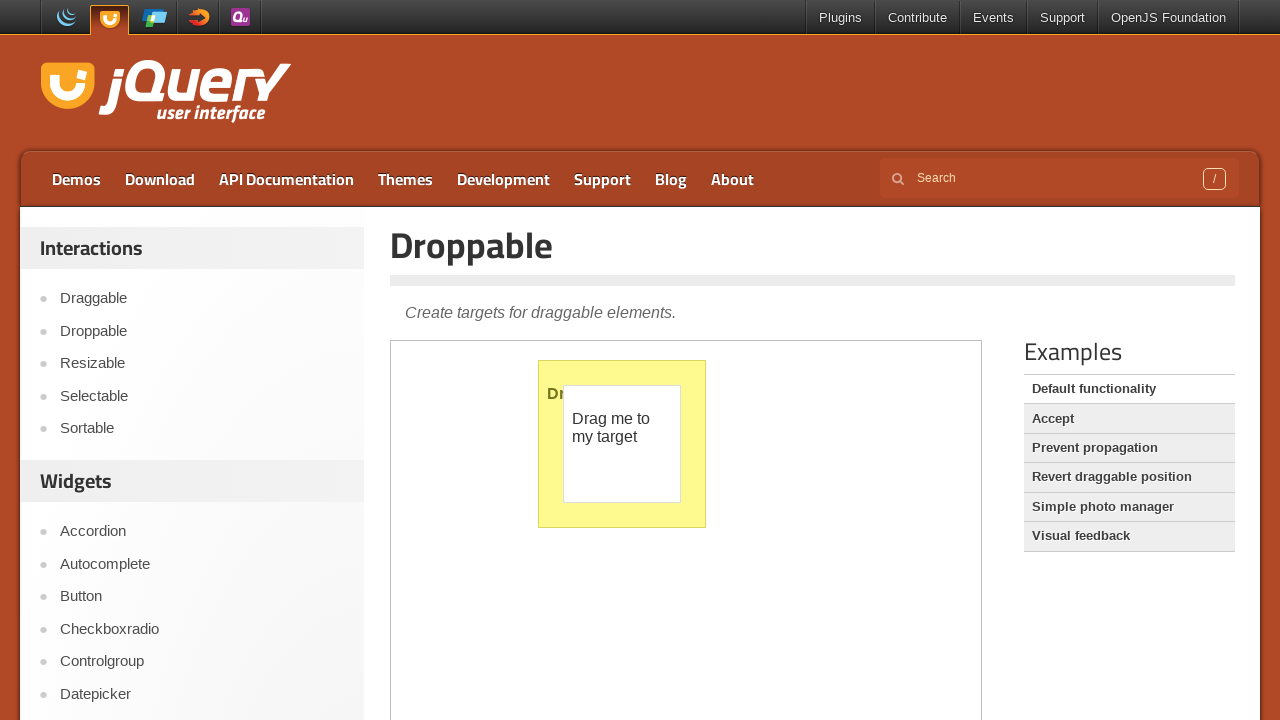

Waited 4 seconds for drag and drop action to complete
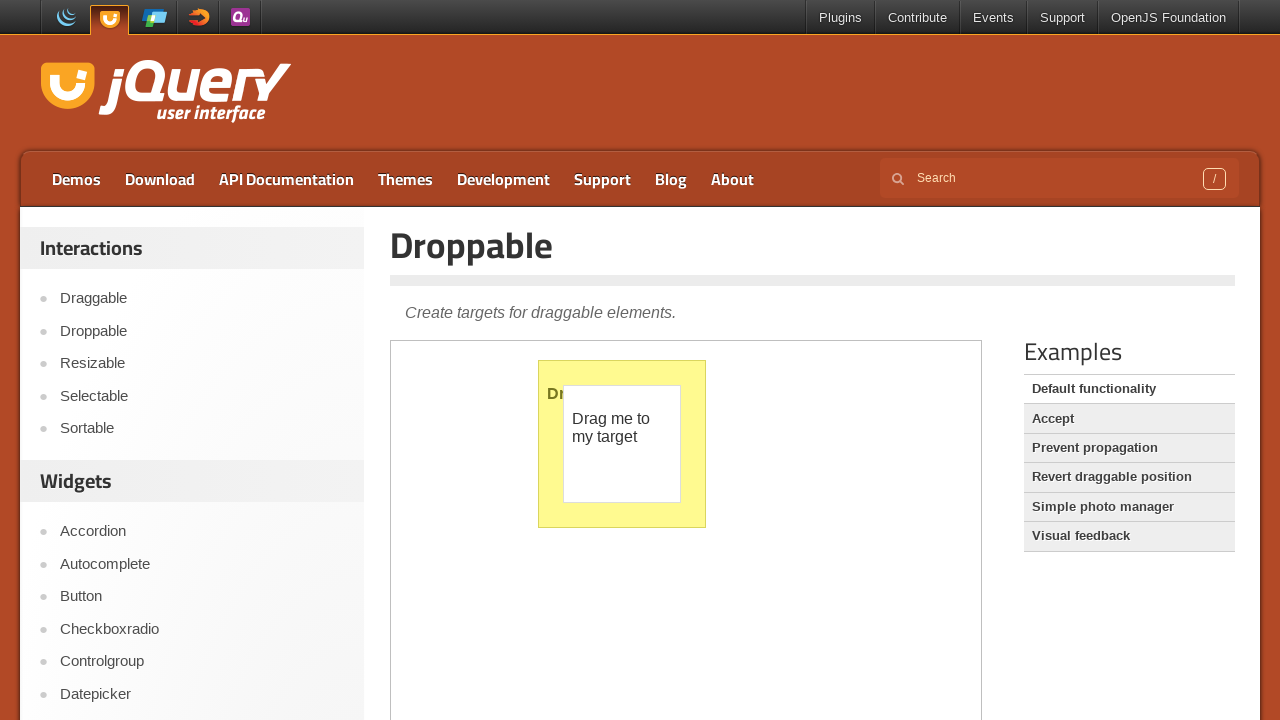

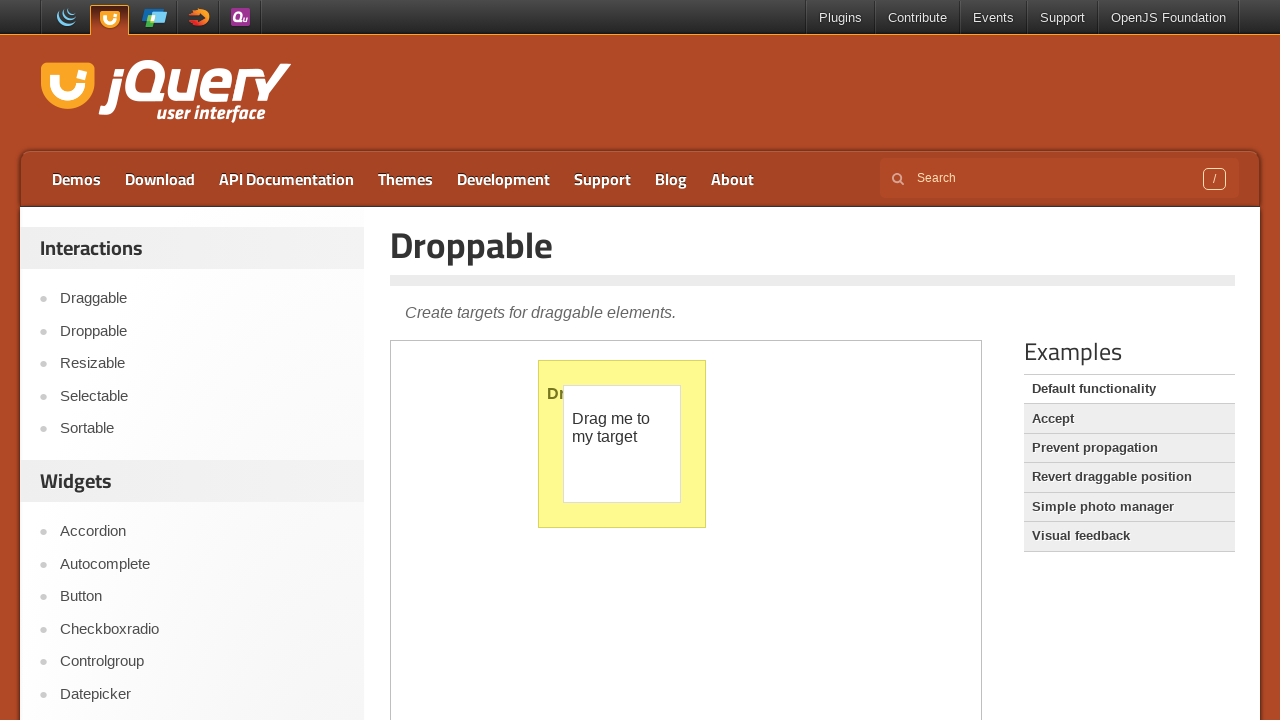